Clicks on the Info submenu and then on a history image to navigate to the full-size history image

Starting URL: https://www.99-bottles-of-beer.net/

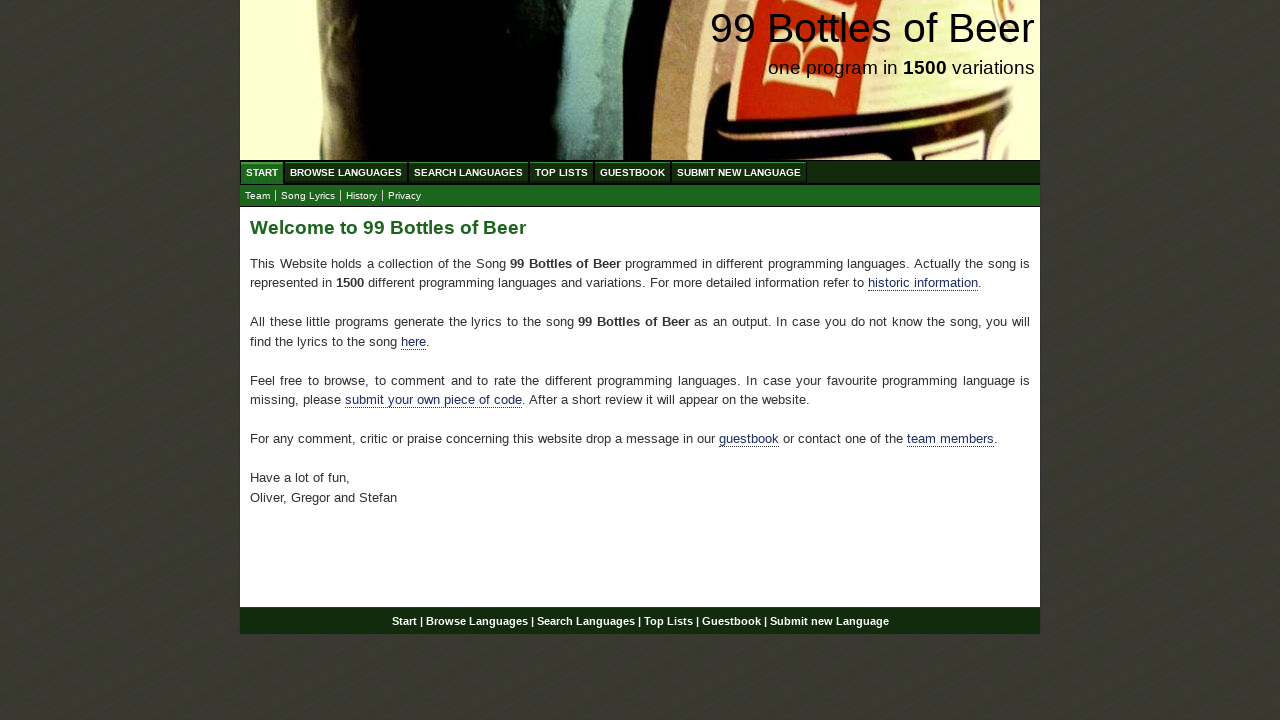

Clicked on Info submenu at (923, 283) on xpath=//a[@href='./info.html']
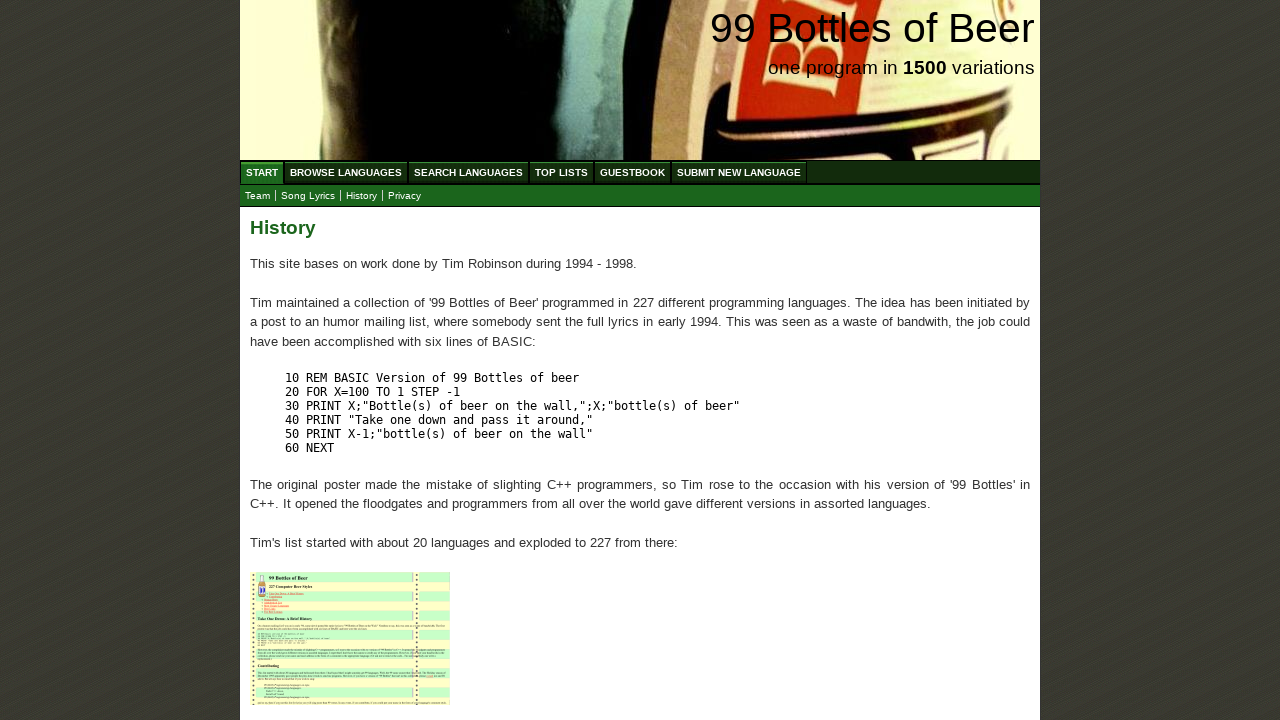

Clicked on history image to view full size at (350, 639) on xpath=//div[@id='main']/p/a/img[@src='/images/history1_small.png']
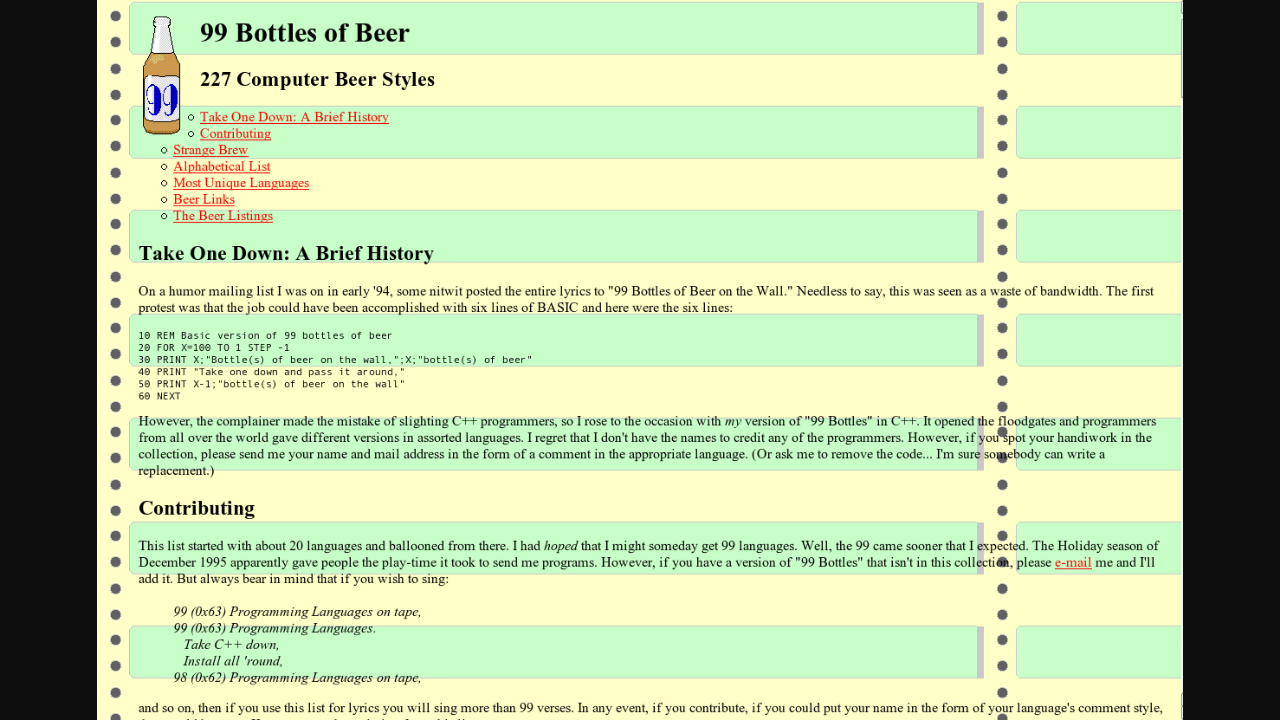

Verified navigation to full-size history image URL
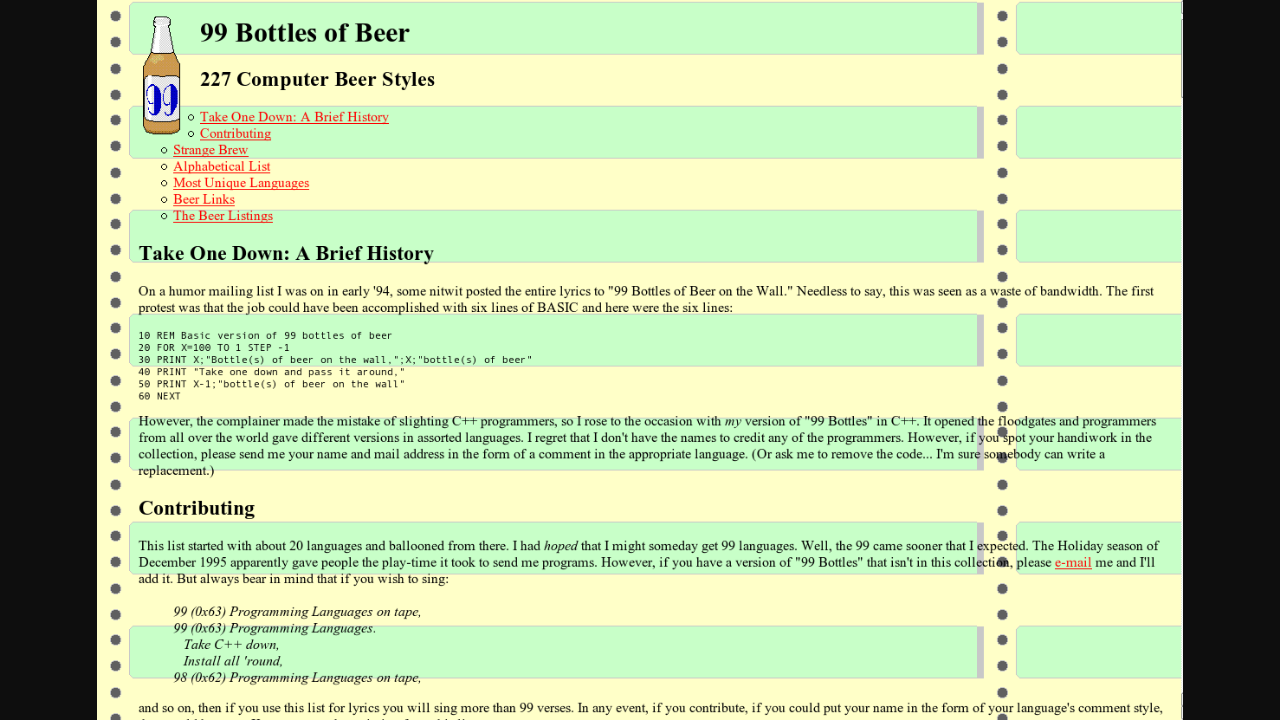

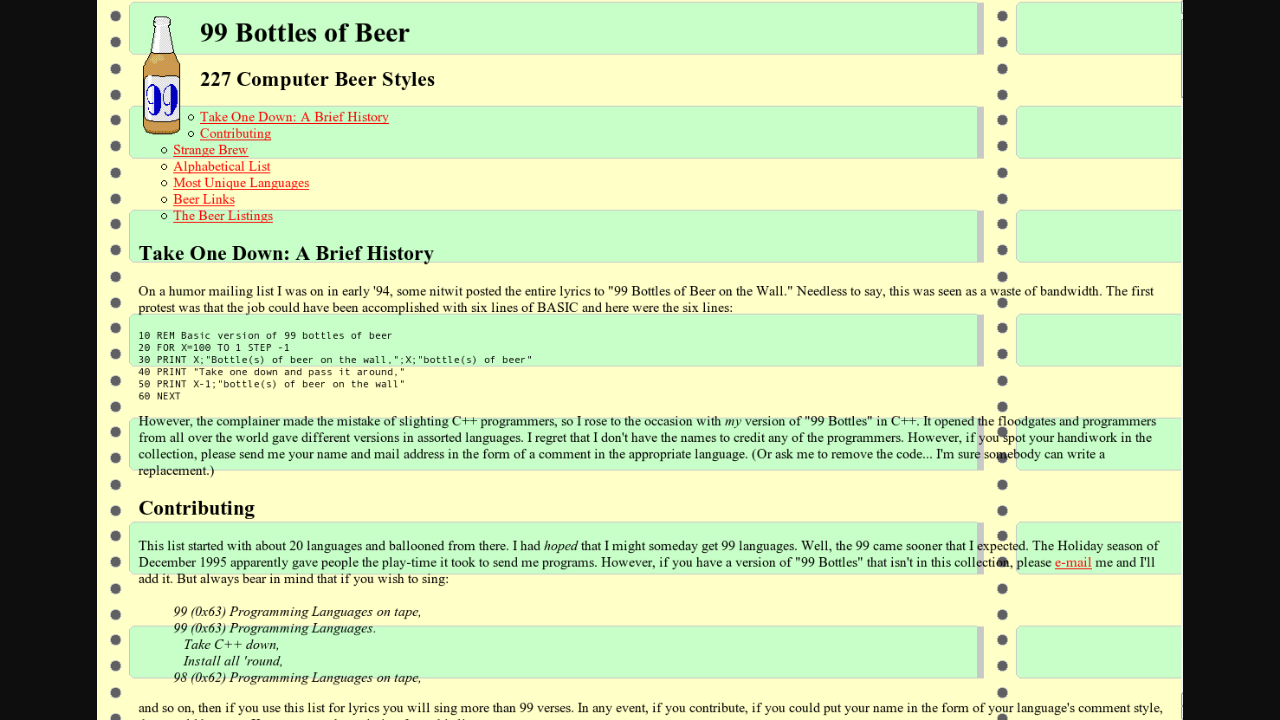